Tests JavaScript info alert by clicking a button to trigger the alert, verifying its text, and accepting it.

Starting URL: http://the-internet.herokuapp.com/javascript_alerts

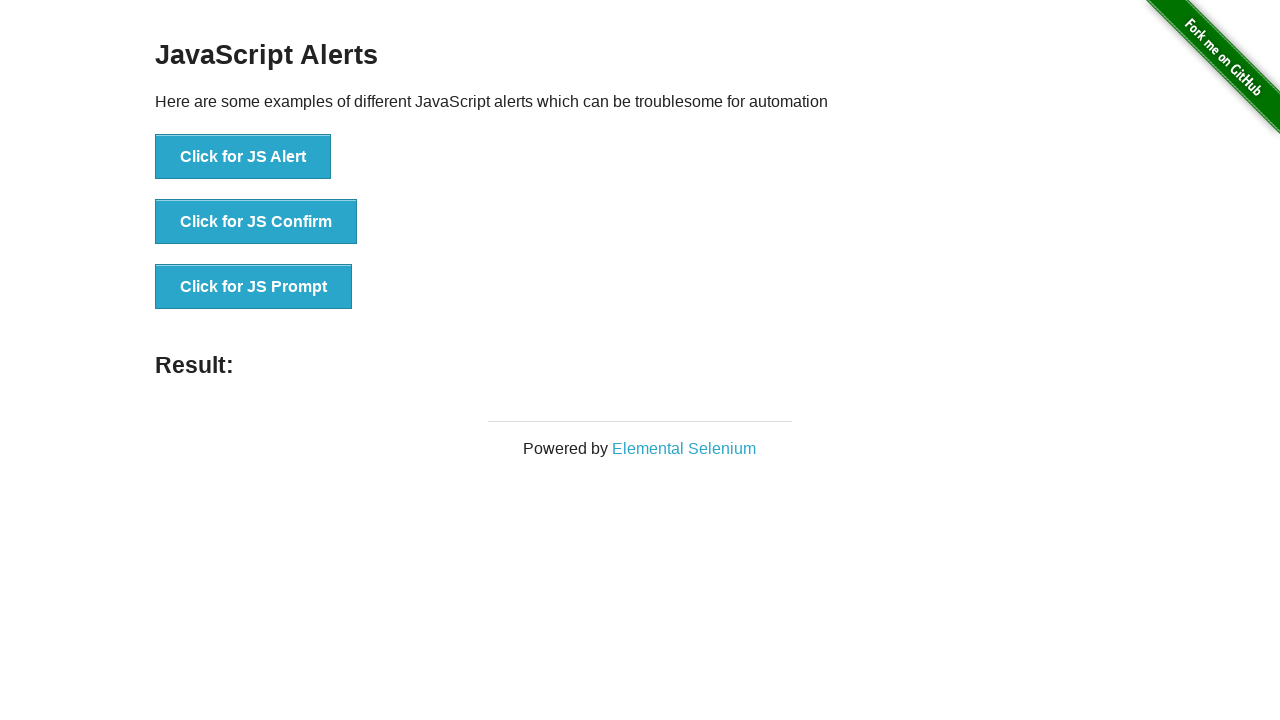

Clicked 'Click for JS Alert' button to trigger info alert at (243, 157) on xpath=//button[. = 'Click for JS Alert']
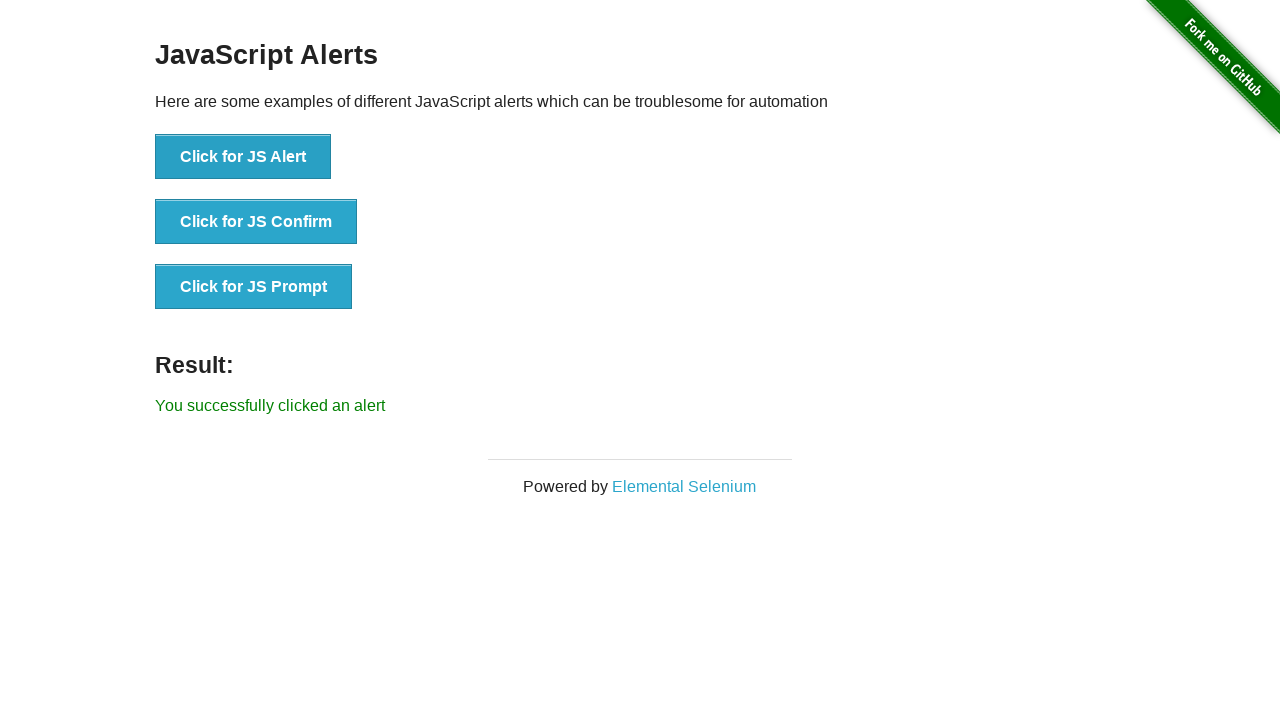

Set up dialog handler to accept alert
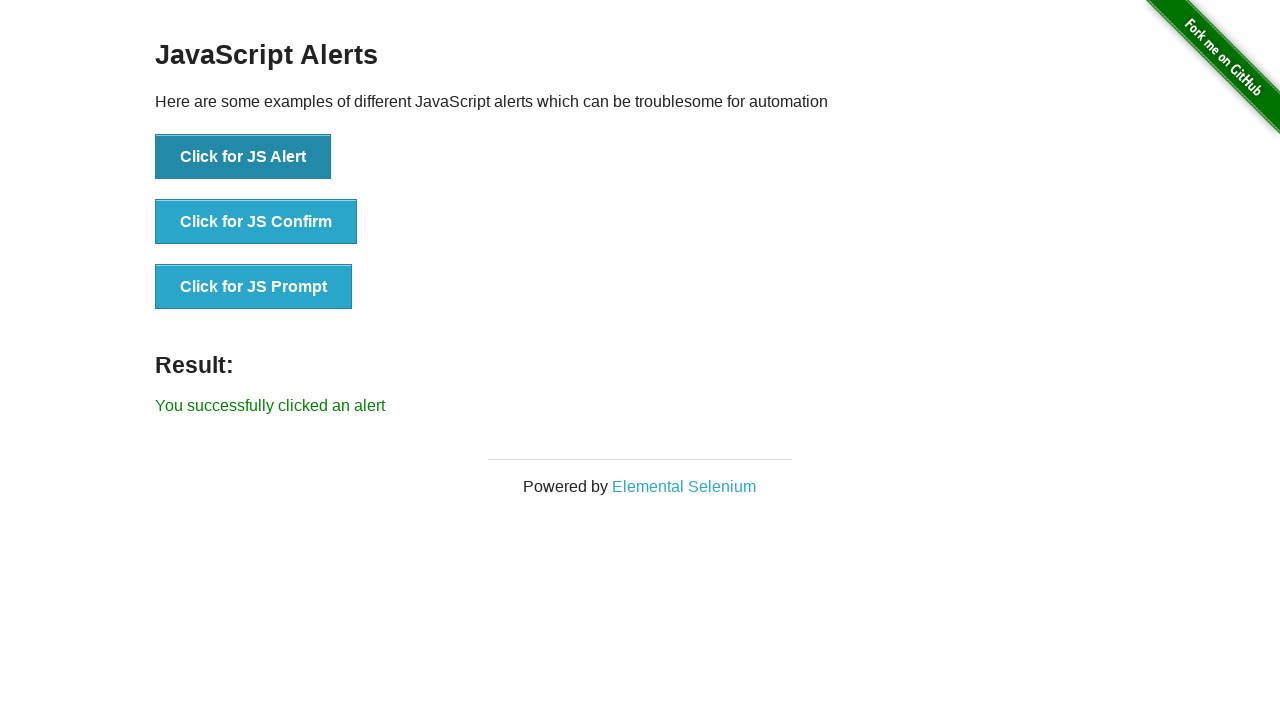

Alert was accepted and result message appeared
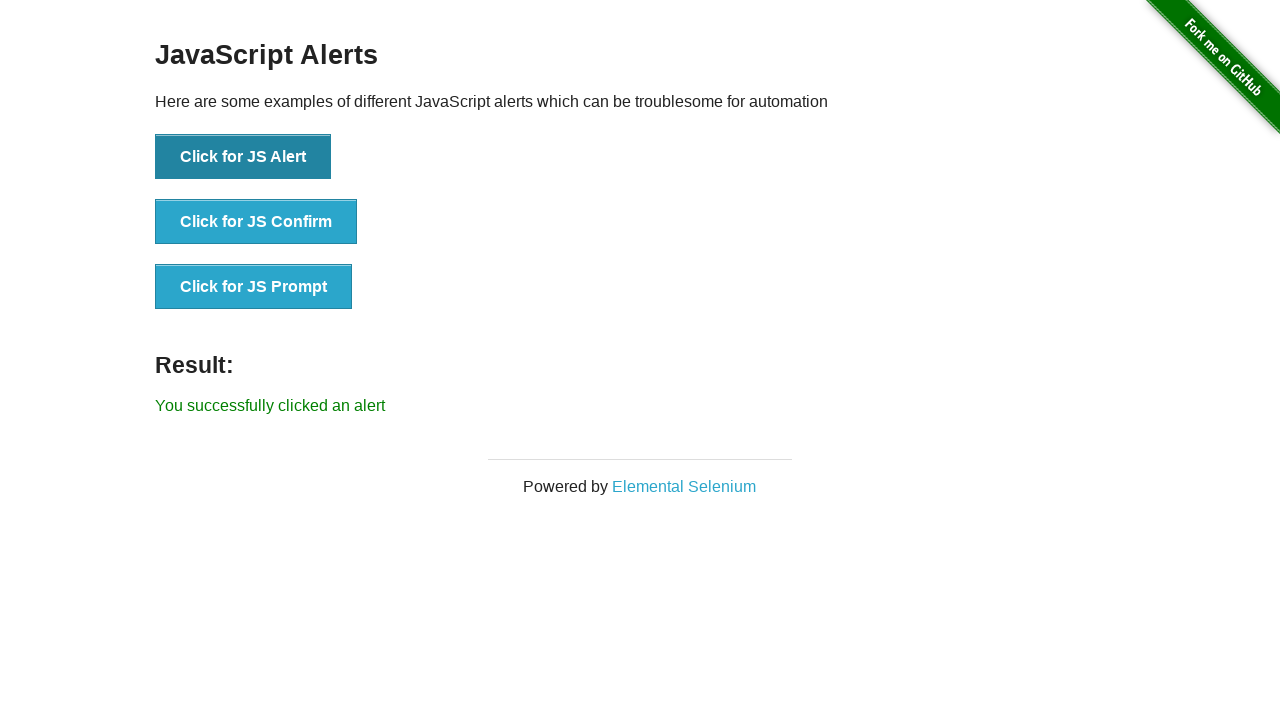

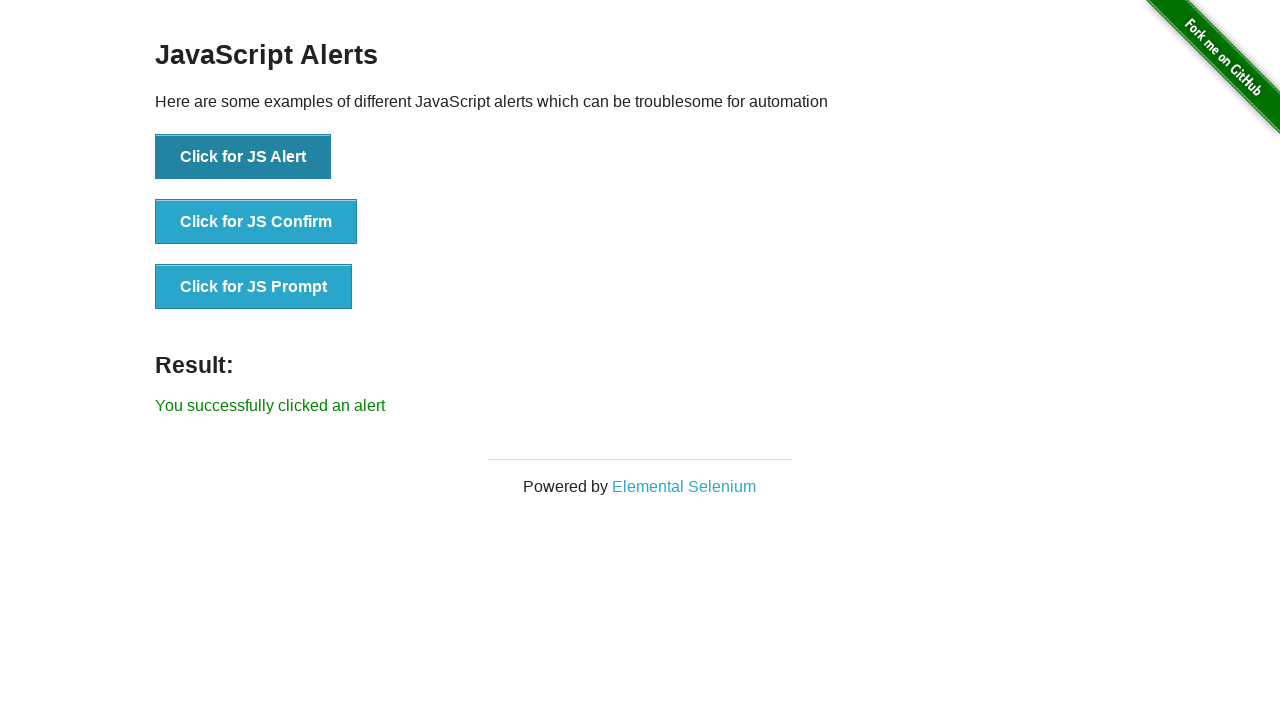